Tests JavaScript alert and confirm dialog handling by entering a name, triggering alerts, and accepting/dismissing them

Starting URL: https://rahulshettyacademy.com/AutomationPractice/

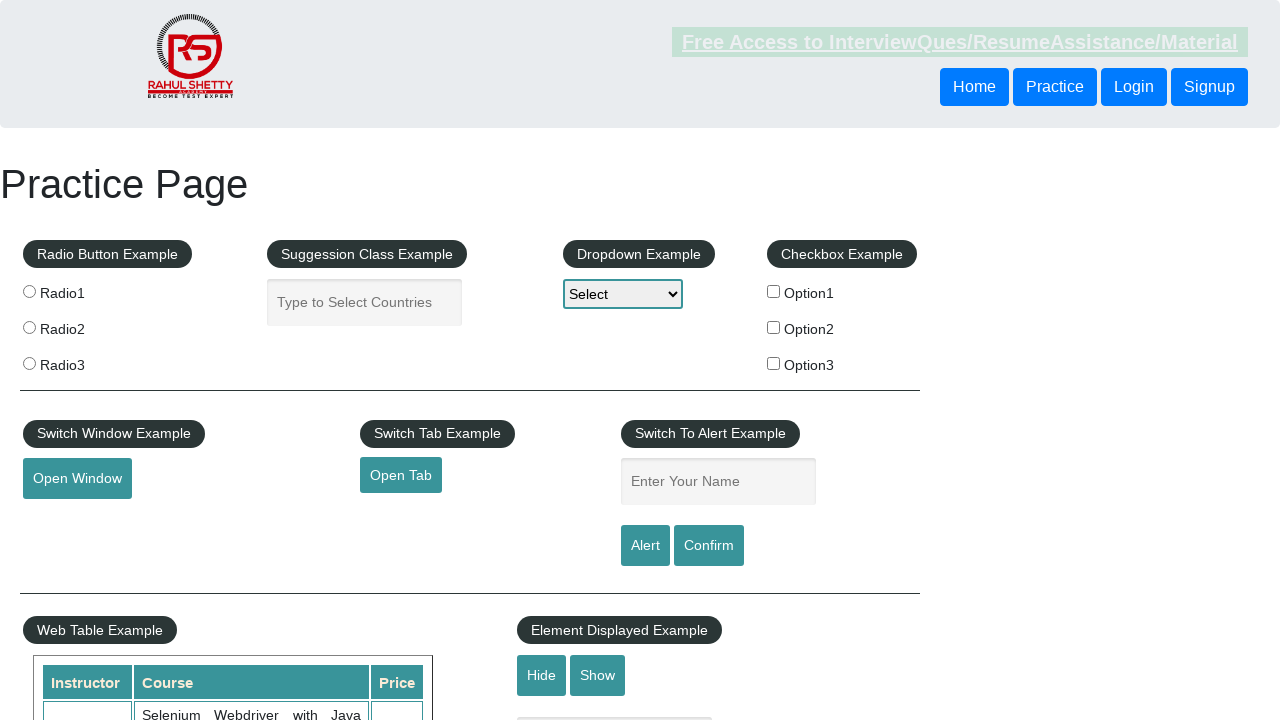

Filled name field with 'Murali' on #name
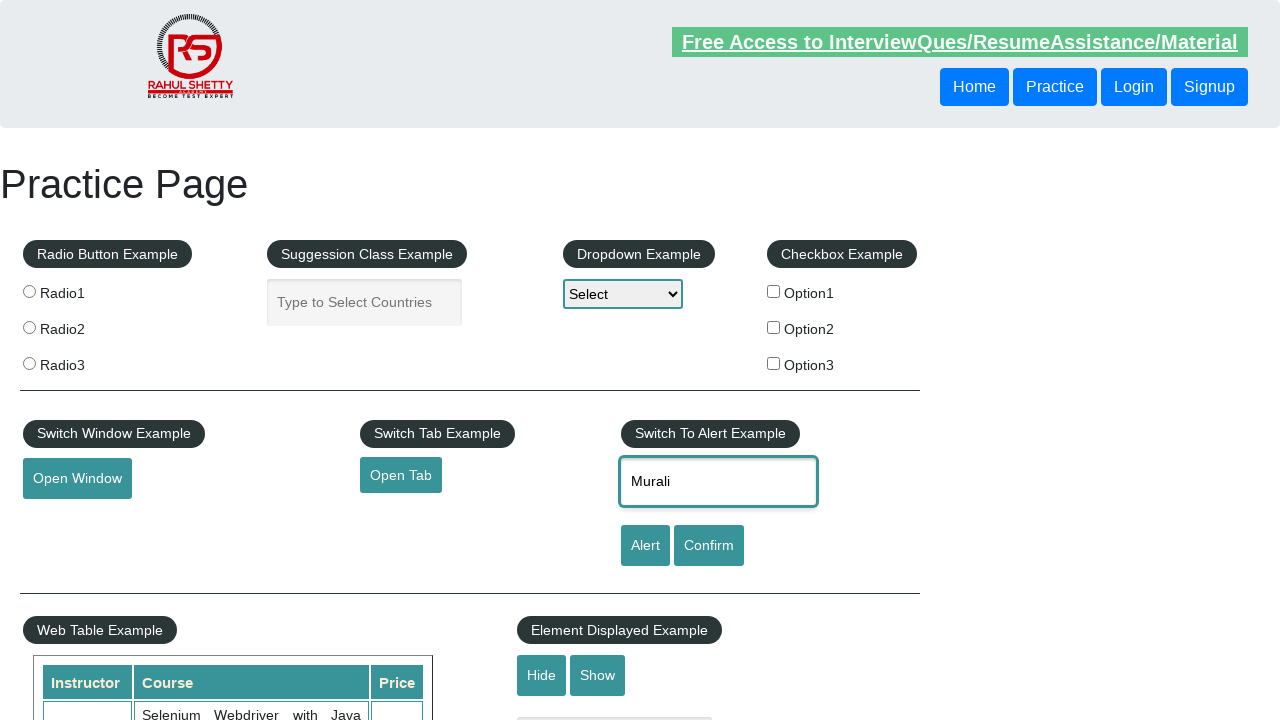

Clicked alert button to trigger JavaScript alert at (645, 546) on #alertbtn
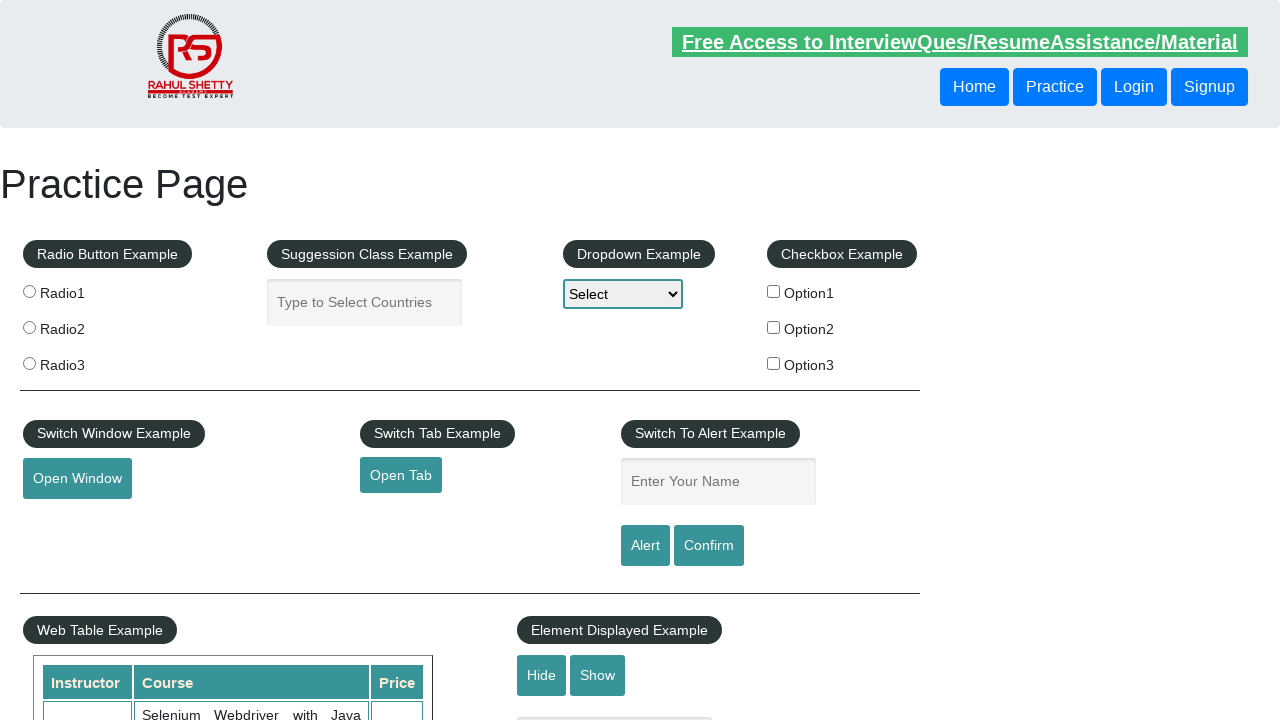

Set up dialog handler to accept alerts
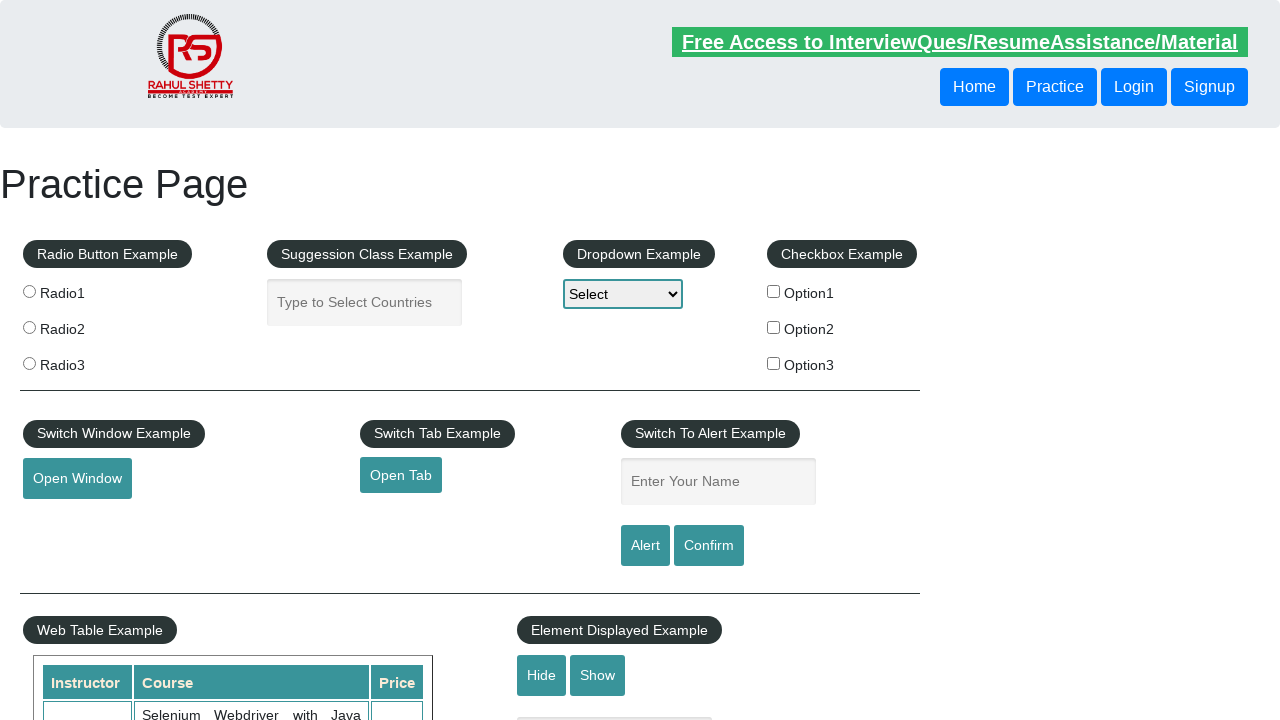

Clicked confirm button to trigger JavaScript confirm dialog at (709, 546) on #confirmbtn
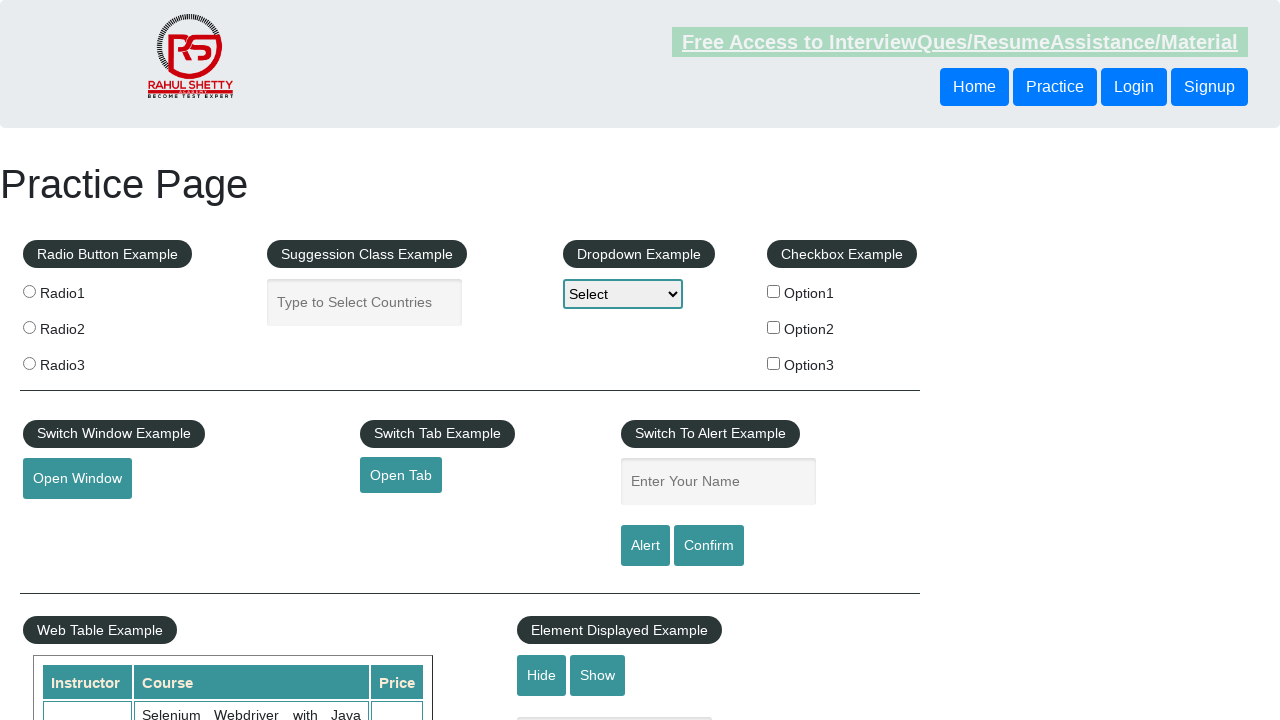

Set up dialog handler to dismiss confirm dialogs
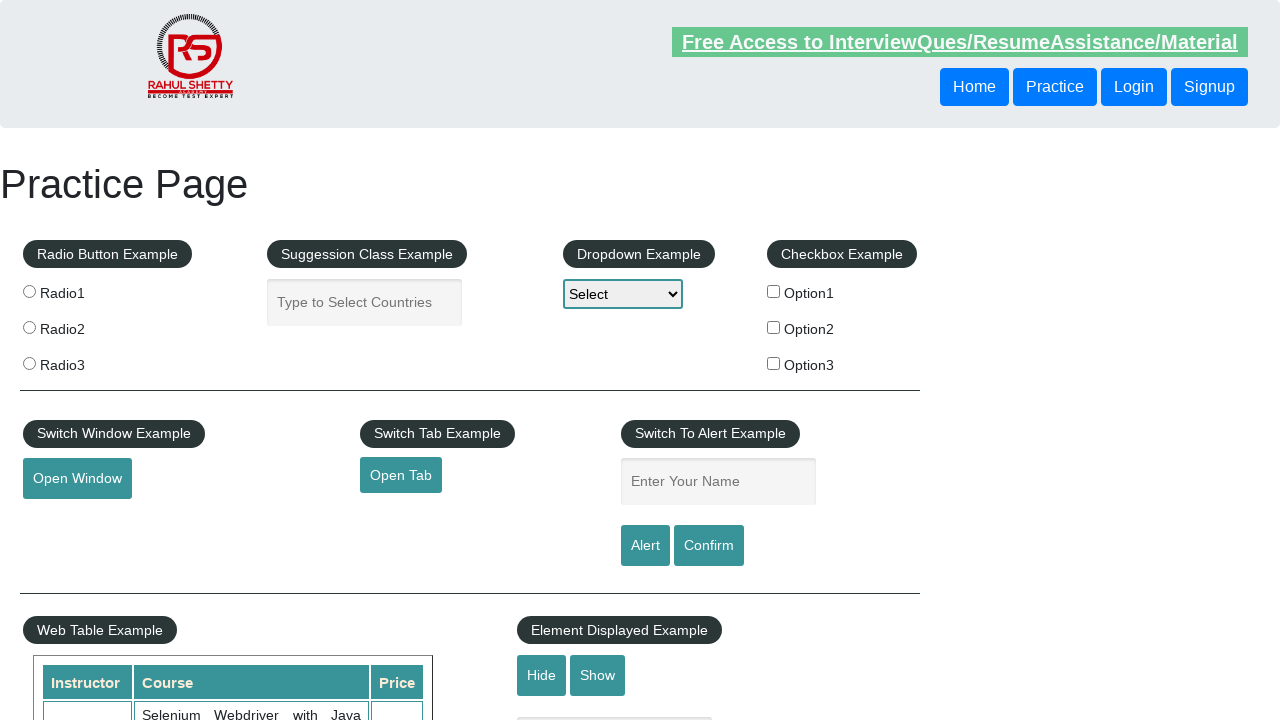

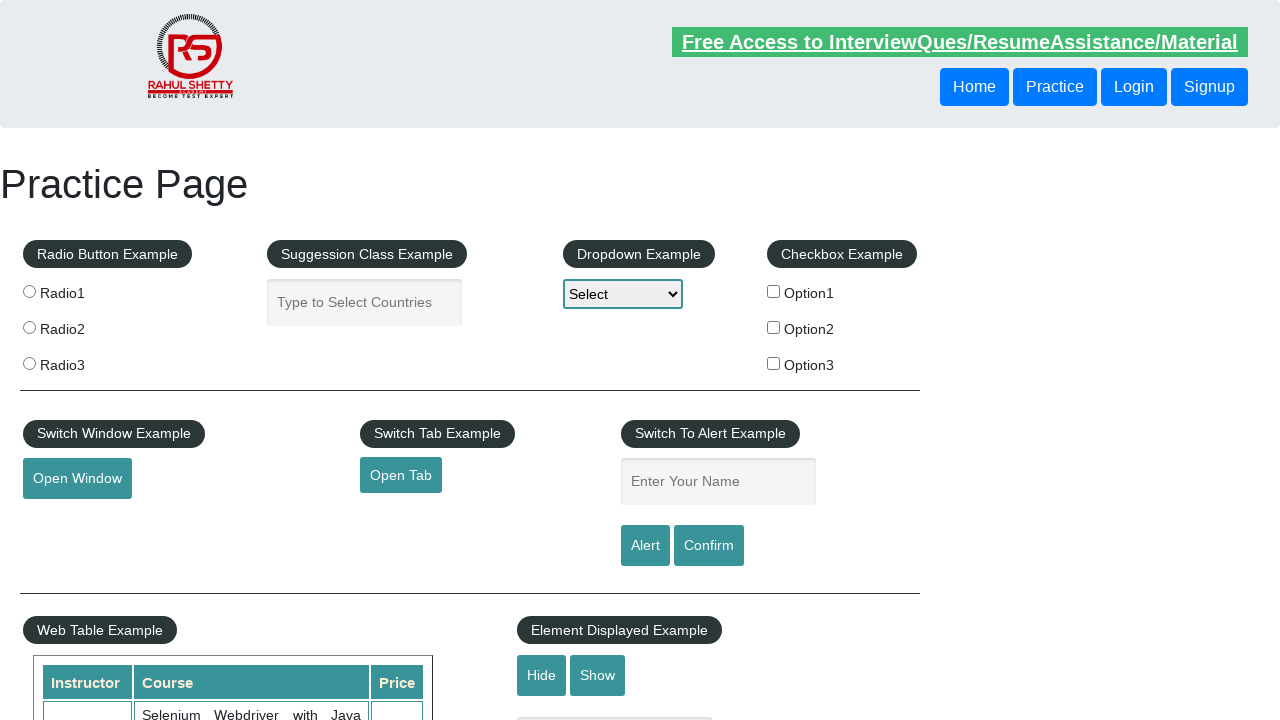